Tests add/remove elements functionality by clicking the "Add Element" button 5 times and verifying buttons are added

Starting URL: https://the-internet.herokuapp.com/add_remove_elements/

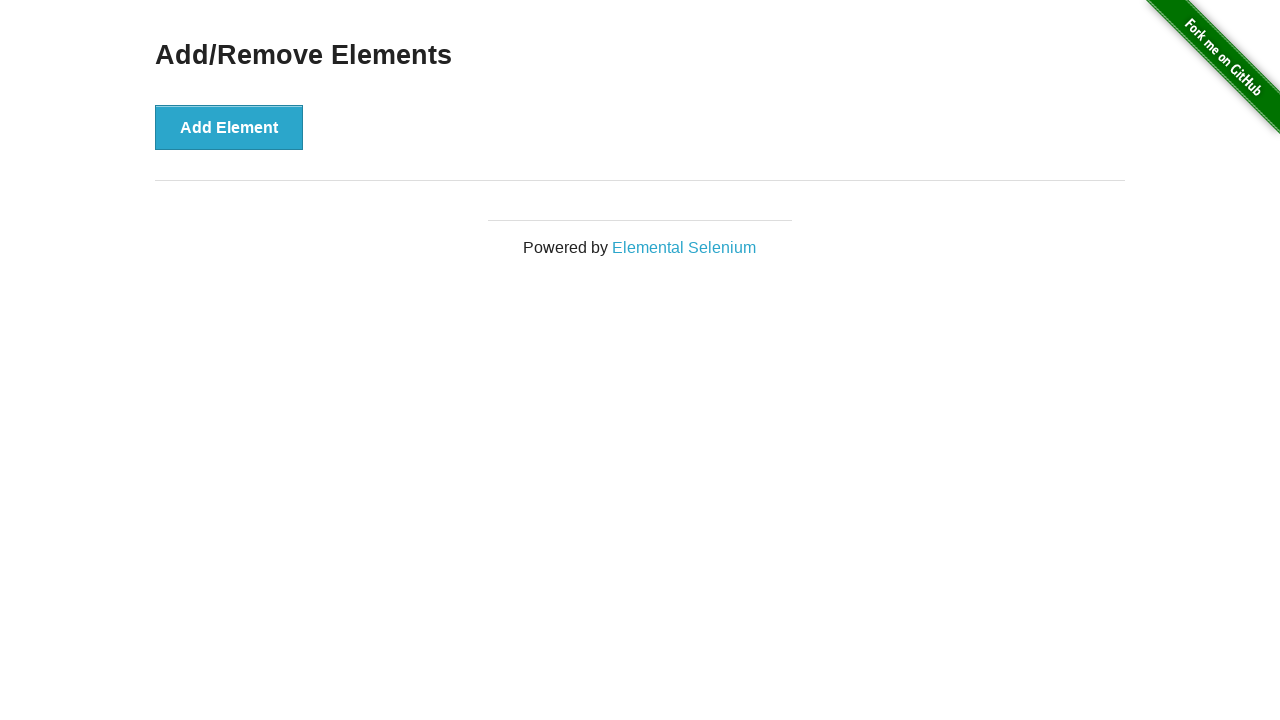

Clicked 'Add Element' button at (229, 127) on [onclick="addElement()"]
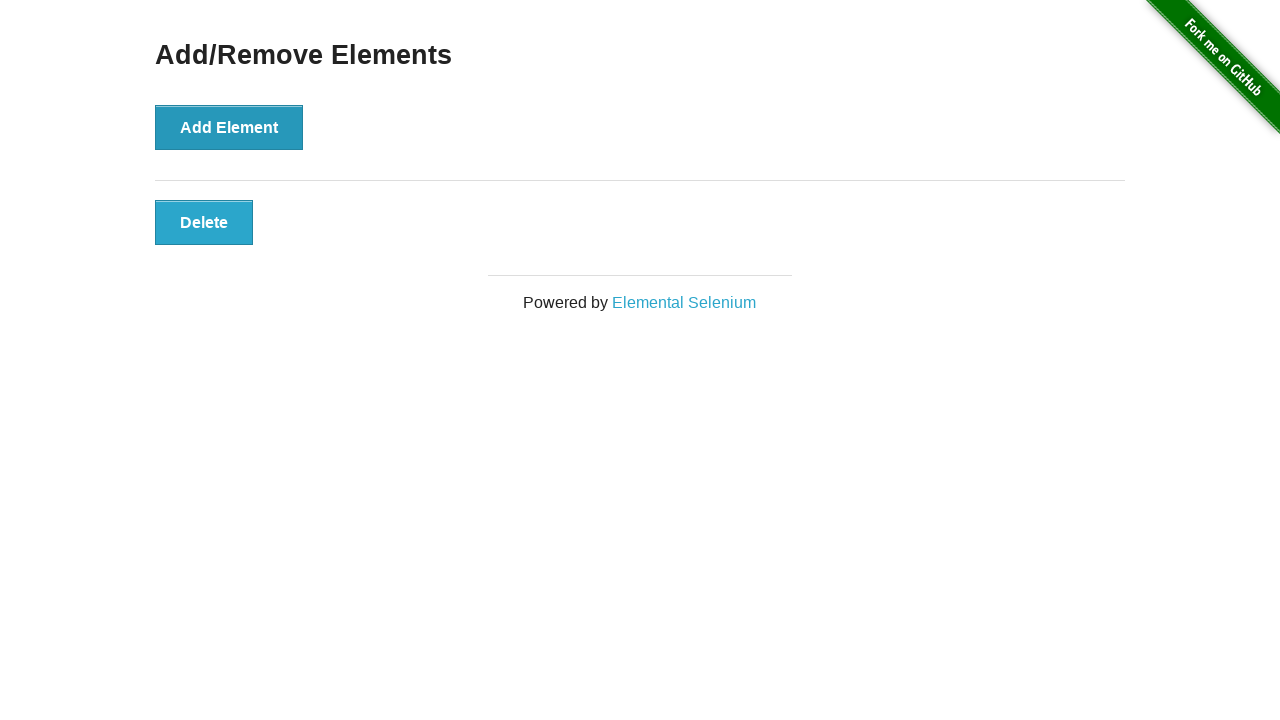

Clicked 'Add Element' button at (229, 127) on [onclick="addElement()"]
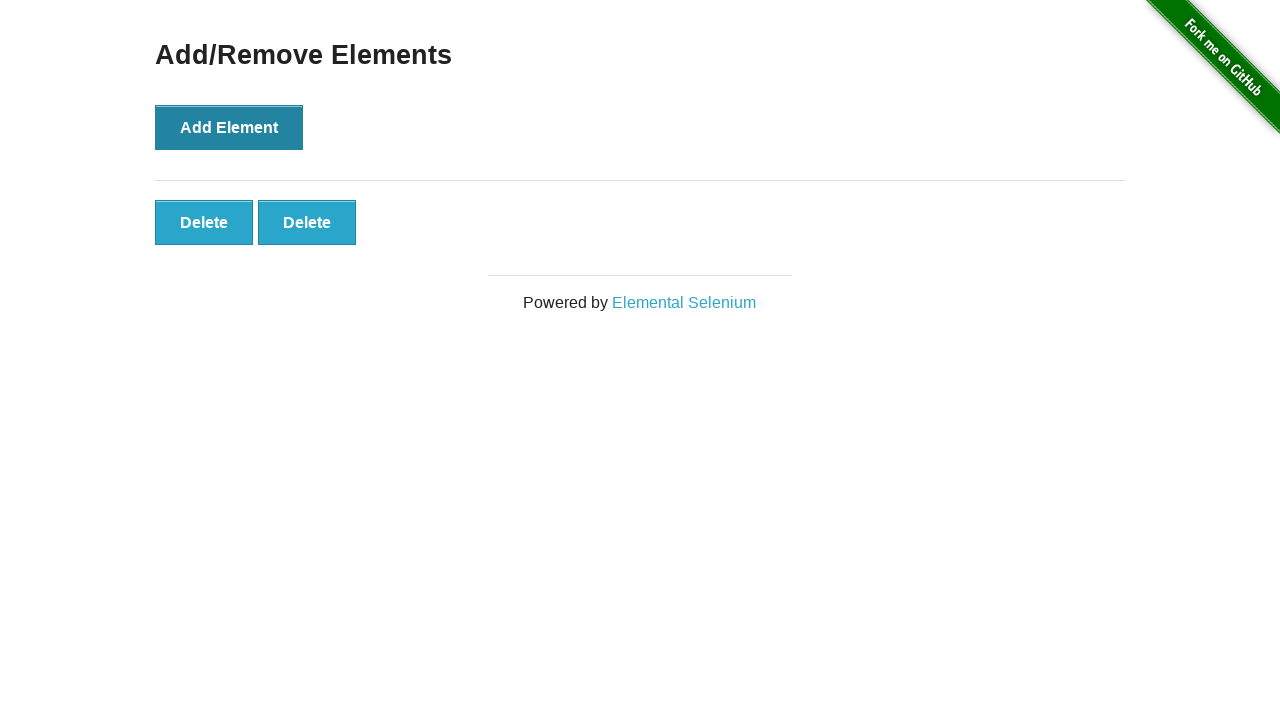

Clicked 'Add Element' button at (229, 127) on [onclick="addElement()"]
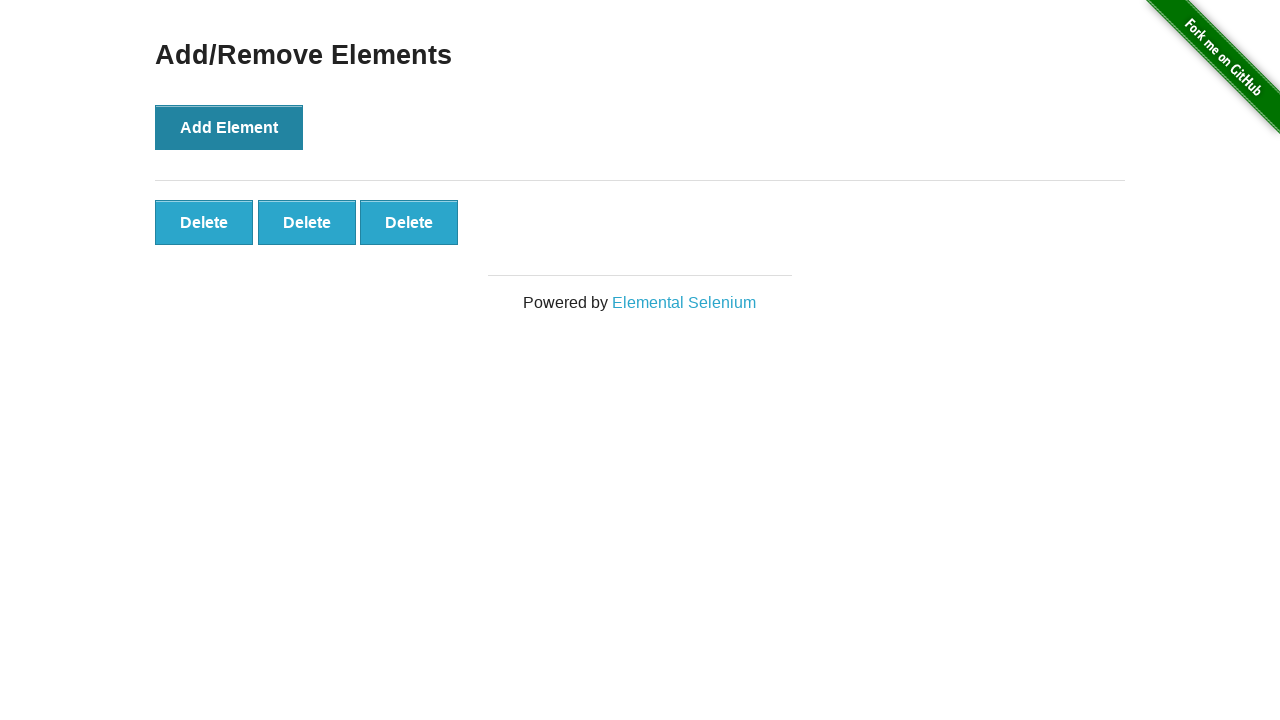

Clicked 'Add Element' button at (229, 127) on [onclick="addElement()"]
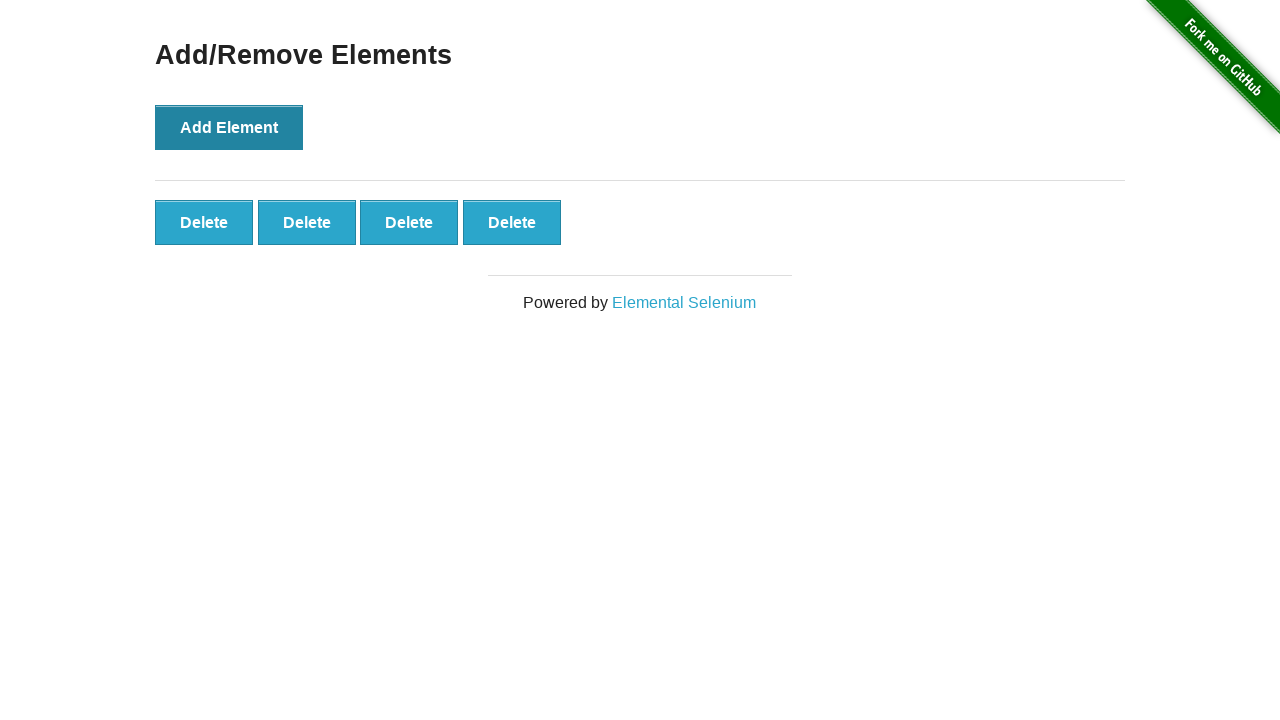

Clicked 'Add Element' button at (229, 127) on [onclick="addElement()"]
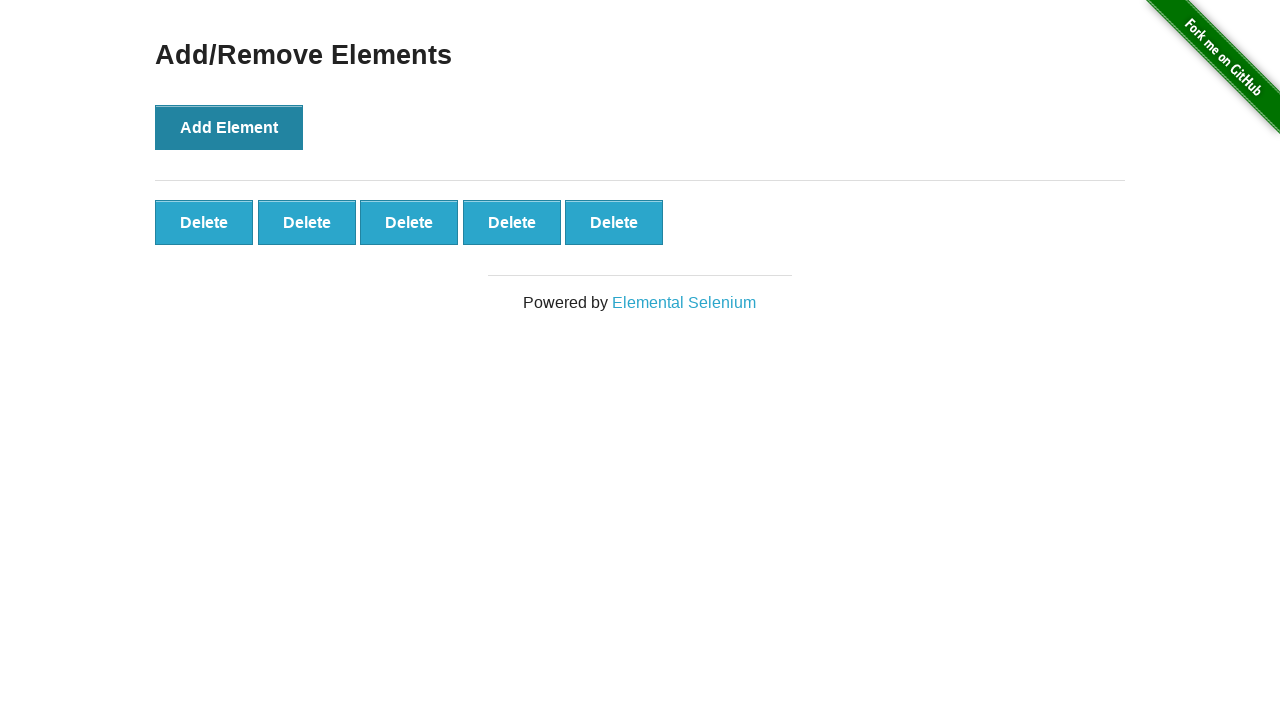

Verified that added buttons are present on the page
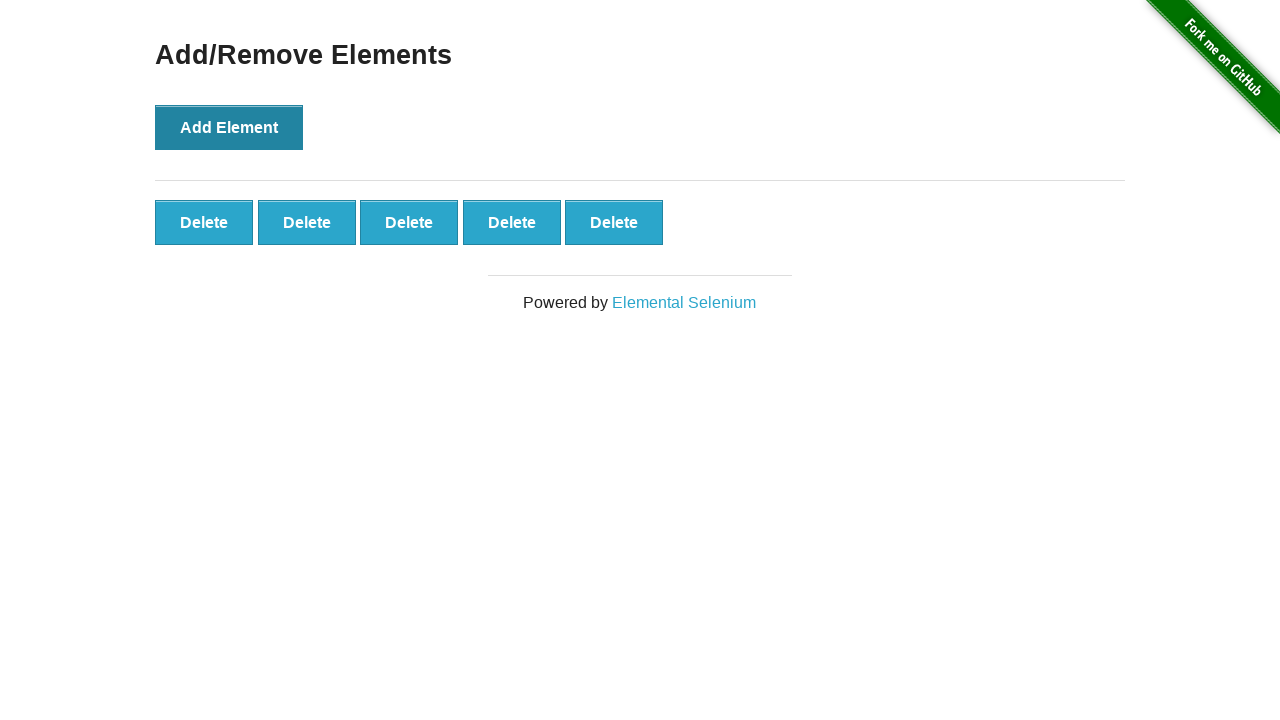

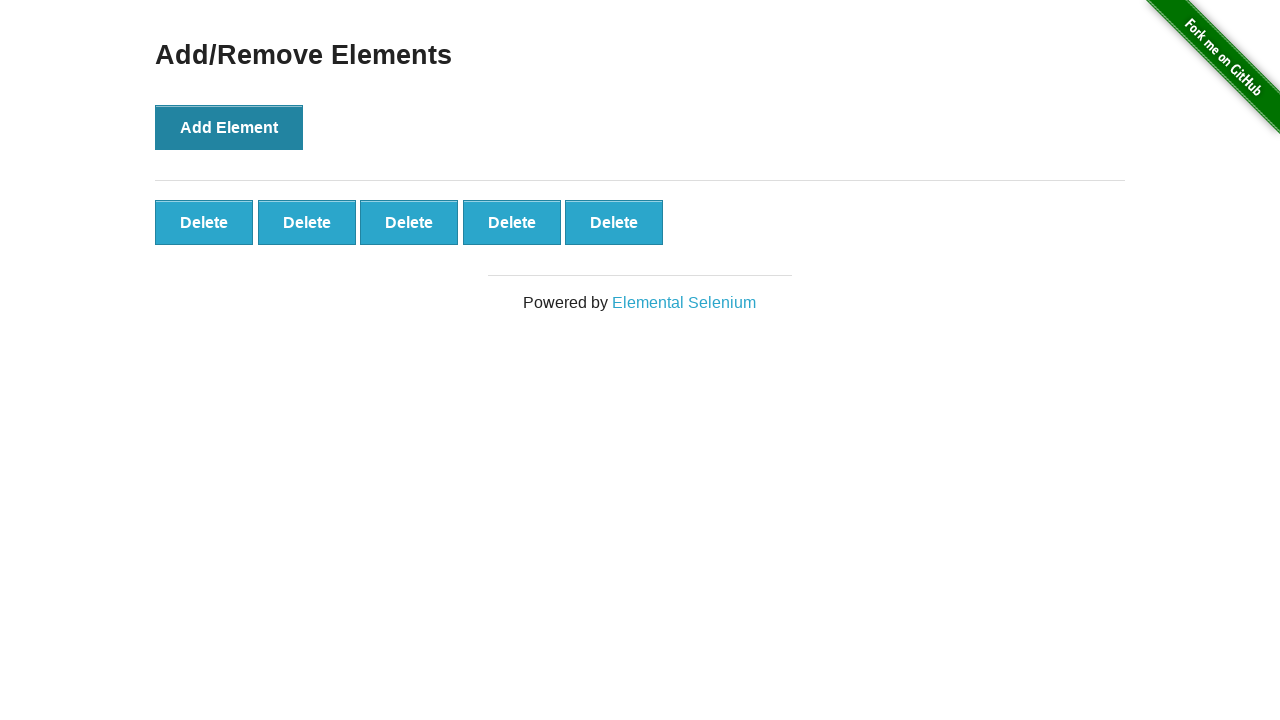